Tests explicit wait for element invisibility with 3 second timeout

Starting URL: https://automationfc.github.io/dynamic-loading/

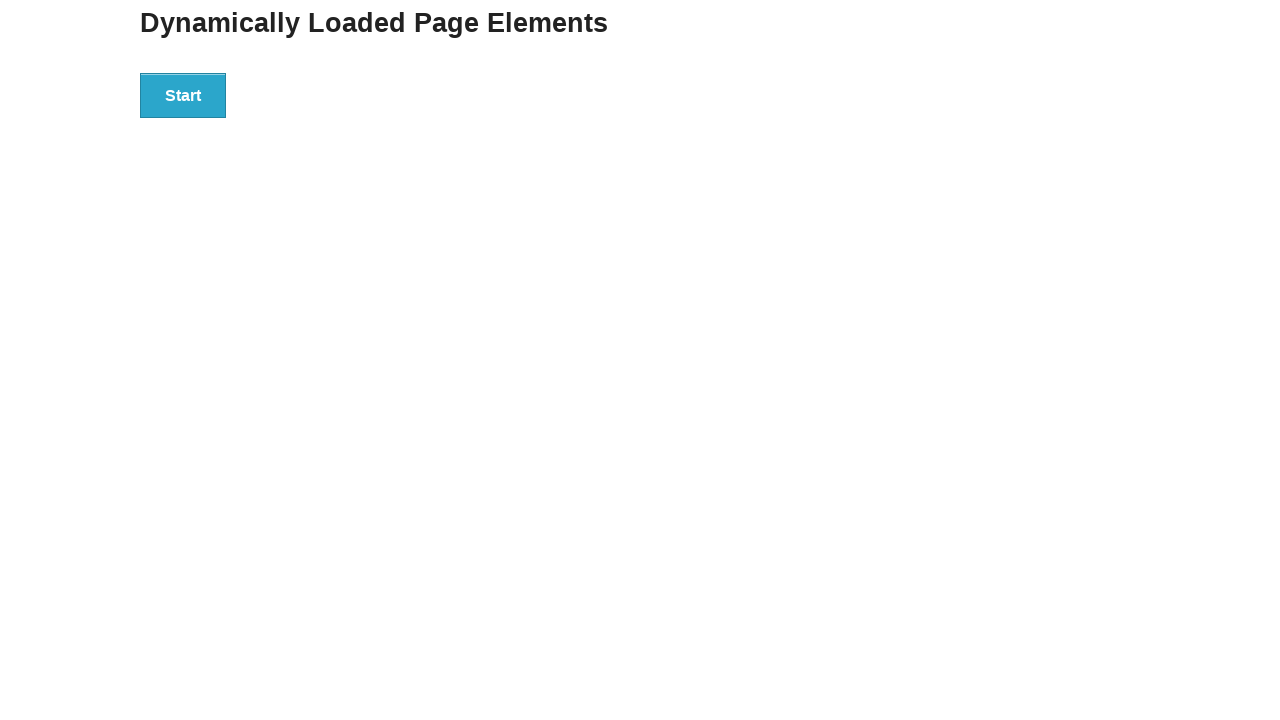

Clicked start button to trigger dynamic loading at (183, 95) on #start>button
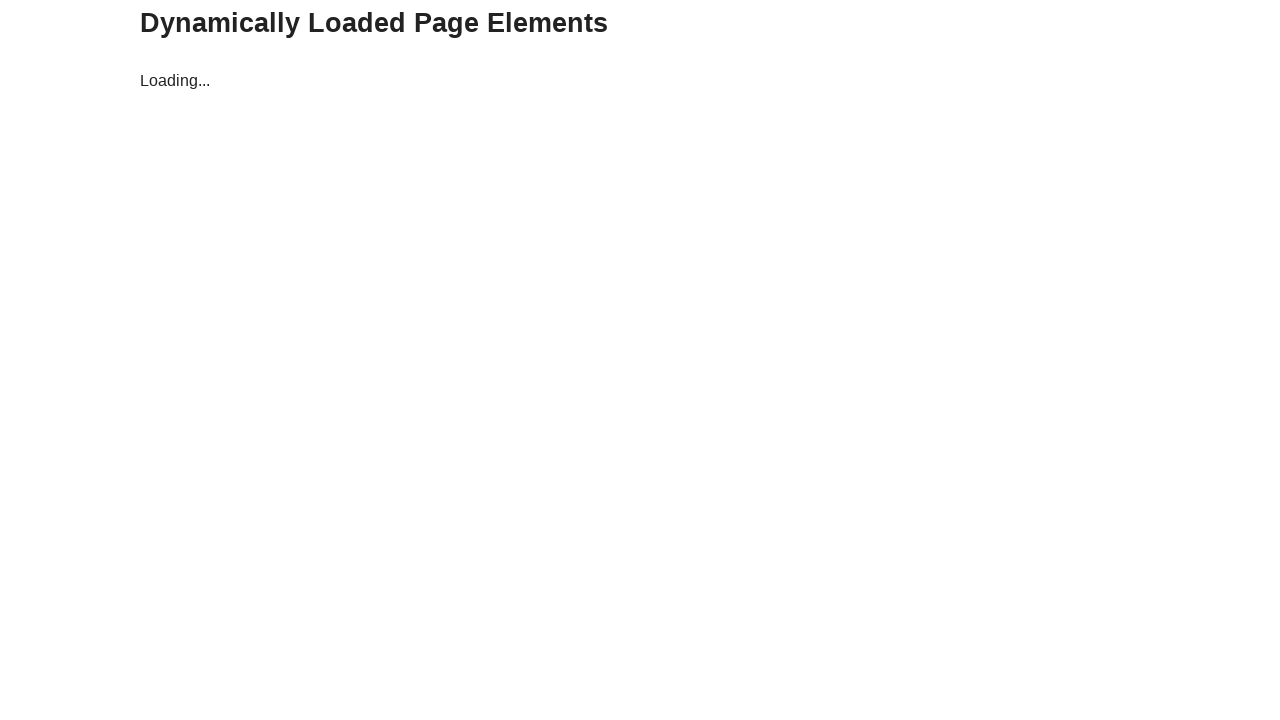

Exception occurred - 3 second timeout may have been exceeded
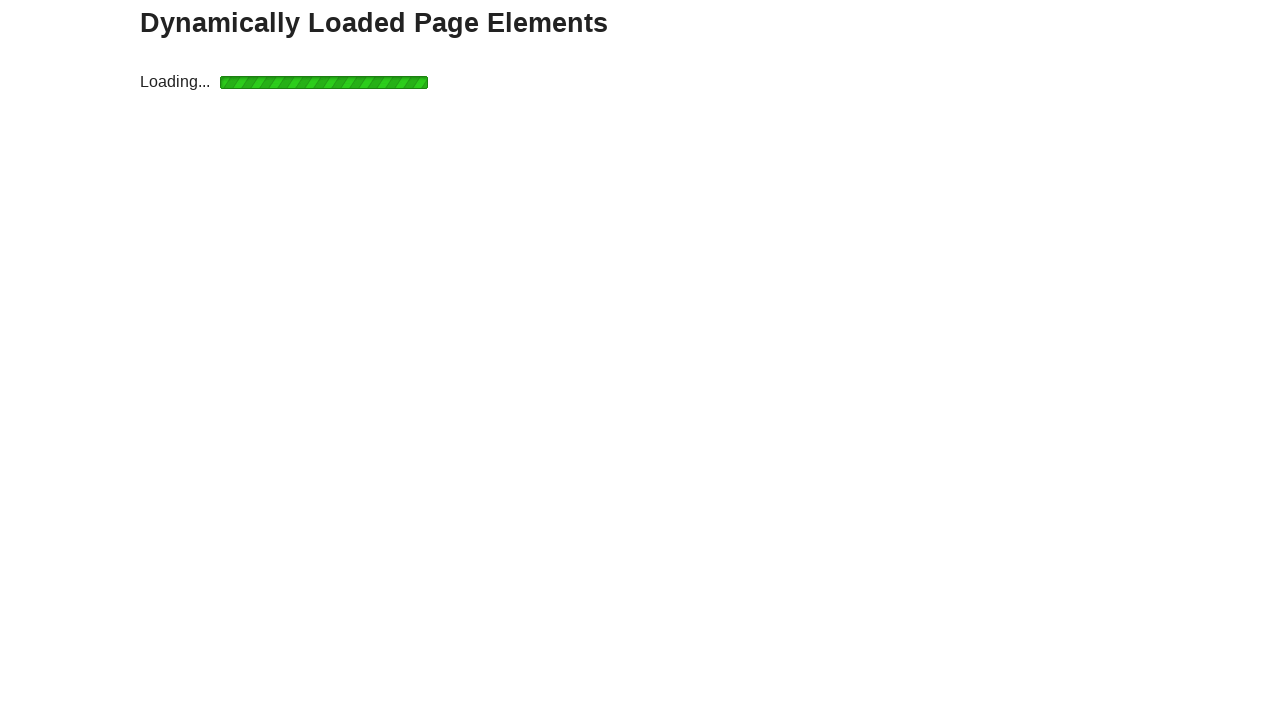

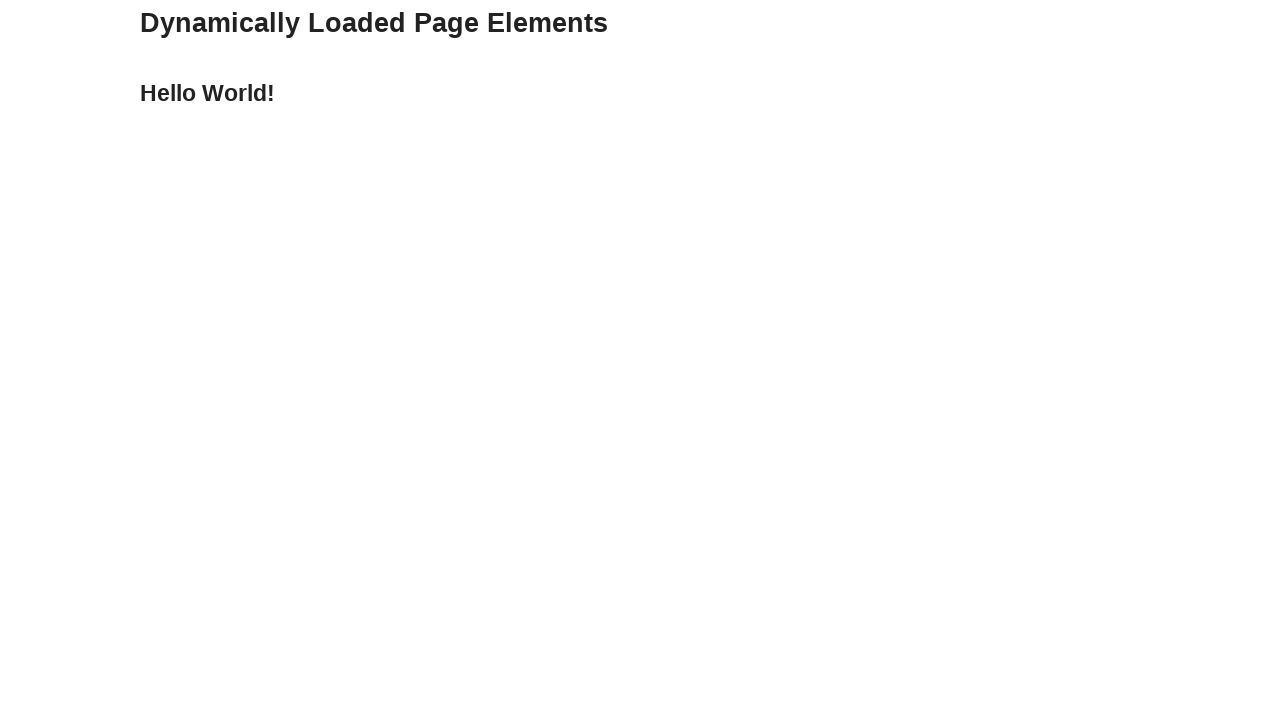